Solves a math problem by reading two numbers from the page, calculating their sum, selecting the result from a dropdown, and submitting the form

Starting URL: https://suninjuly.github.io/selects1.html

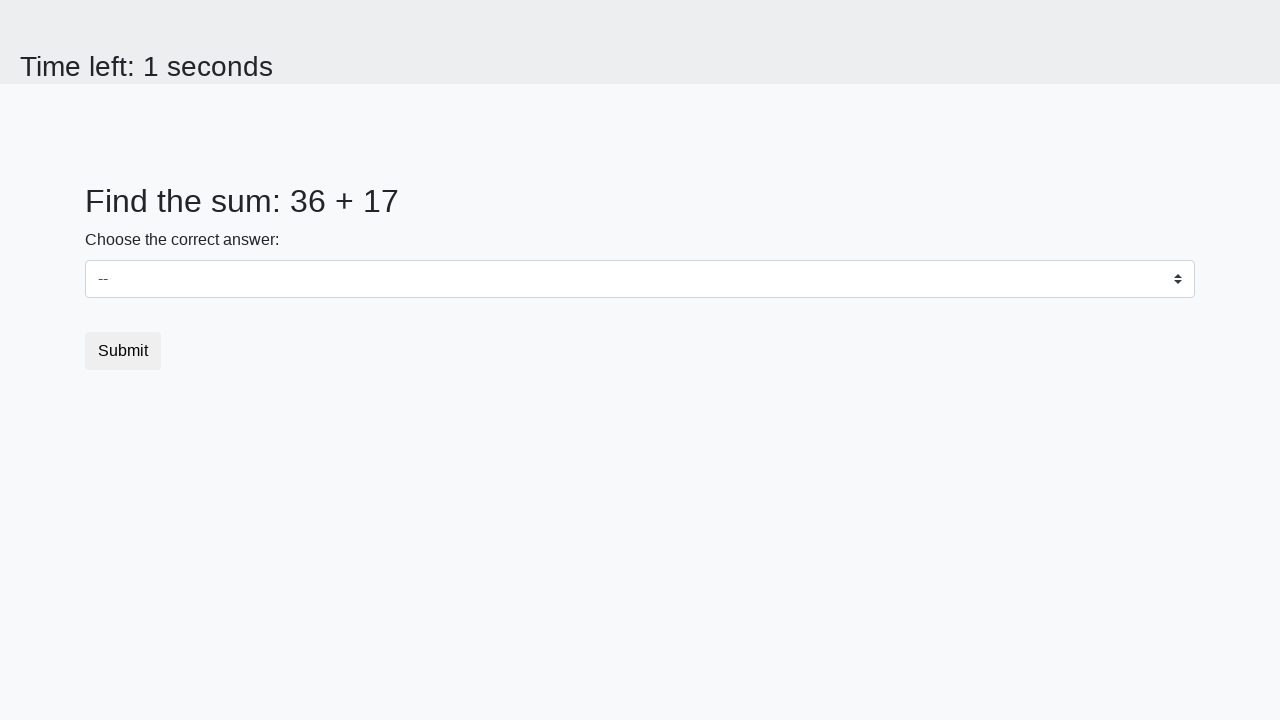

Retrieved first number from #num1 element
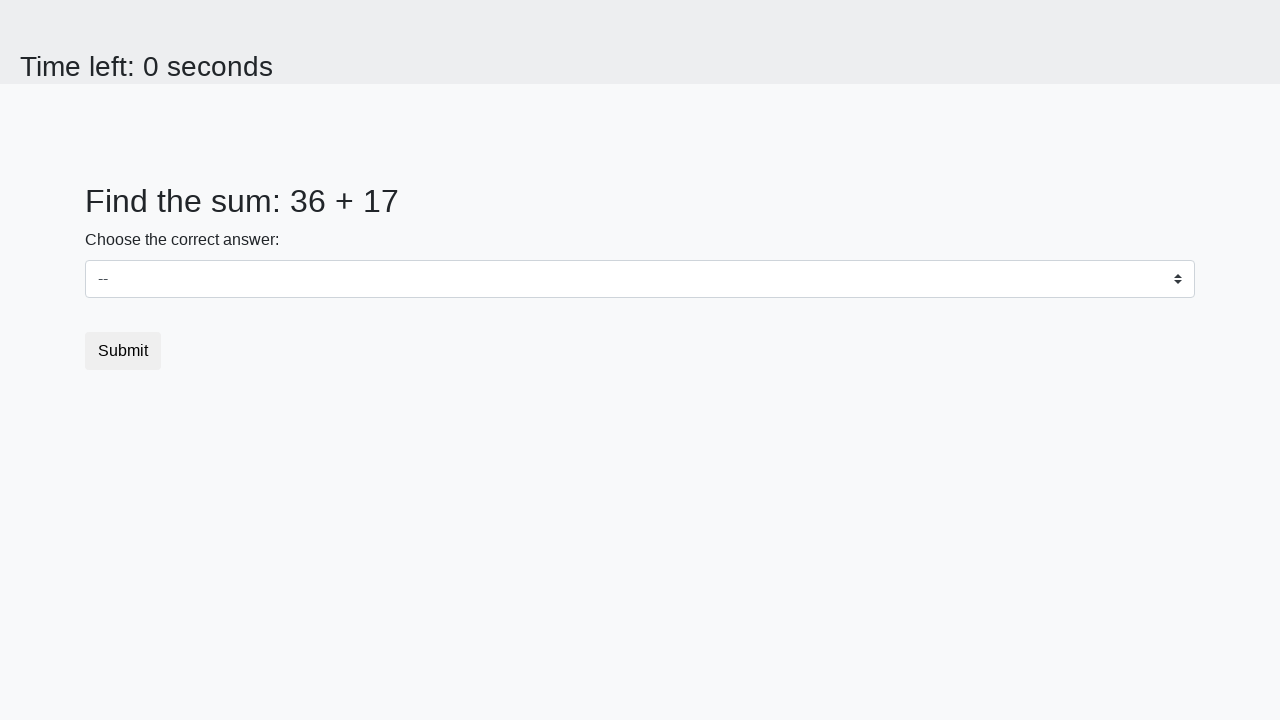

Retrieved second number from #num2 element
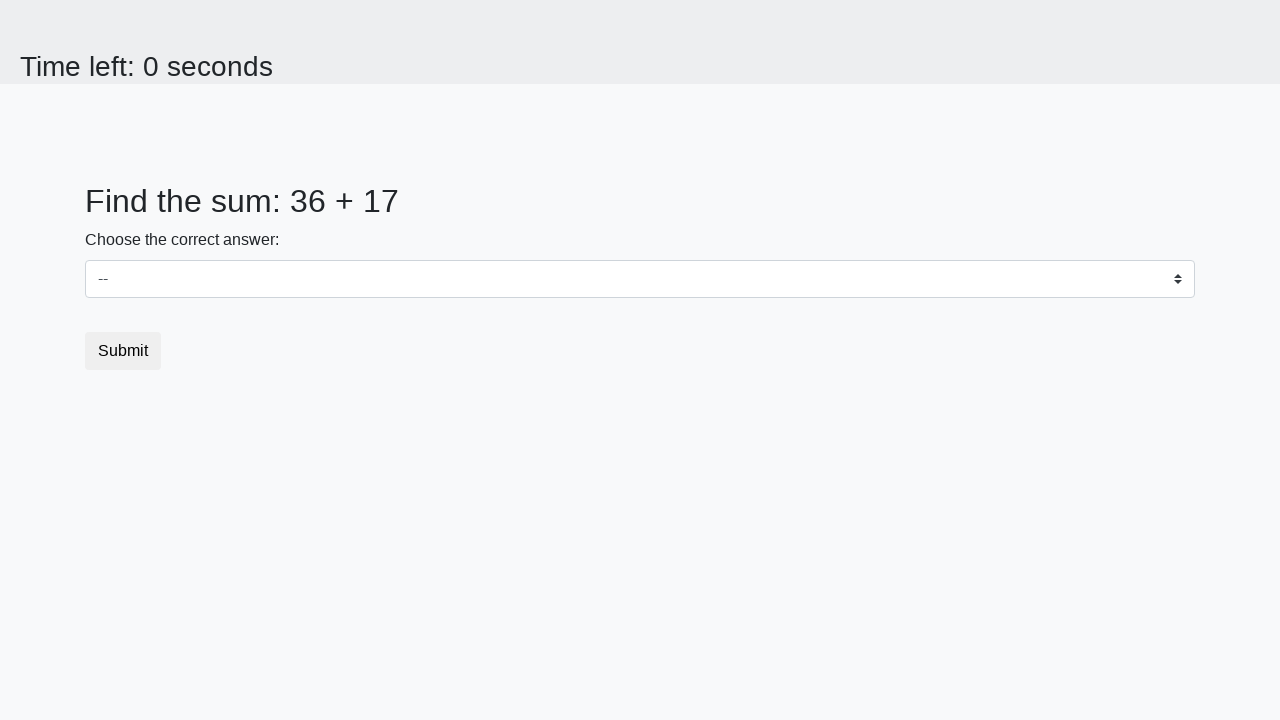

Calculated sum: 36 + 17 = 53
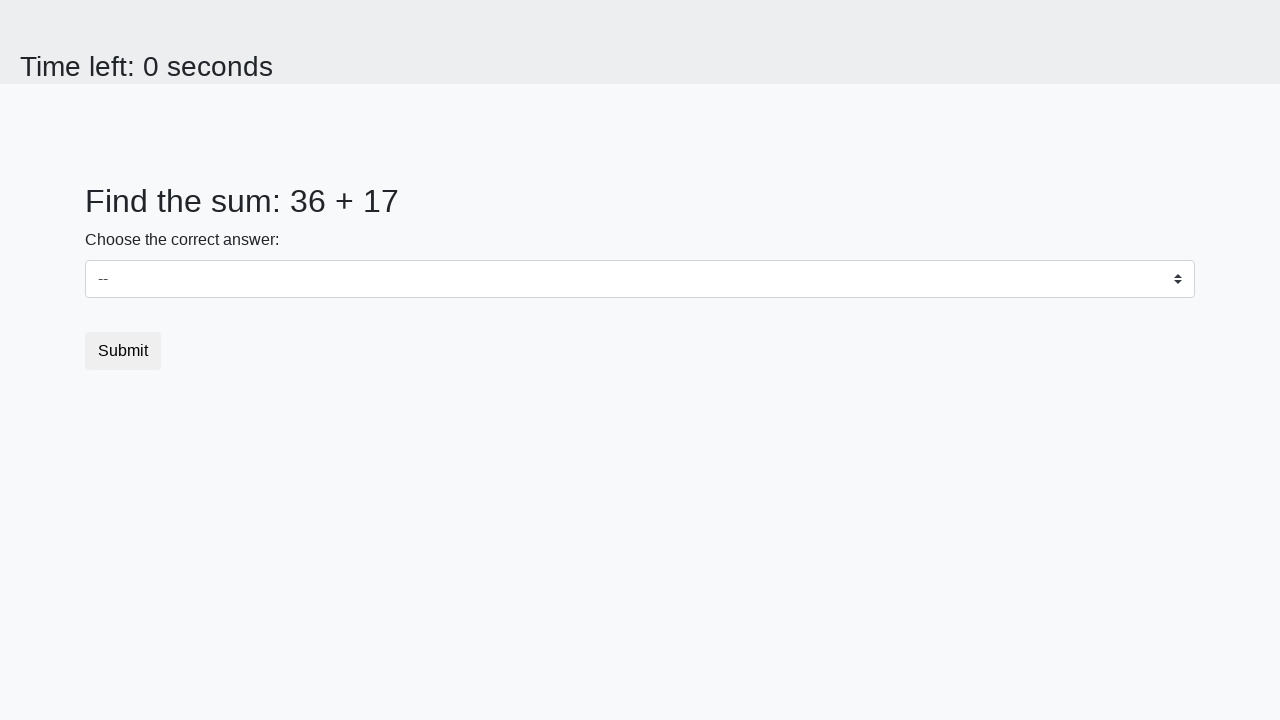

Selected result '53' from dropdown on select
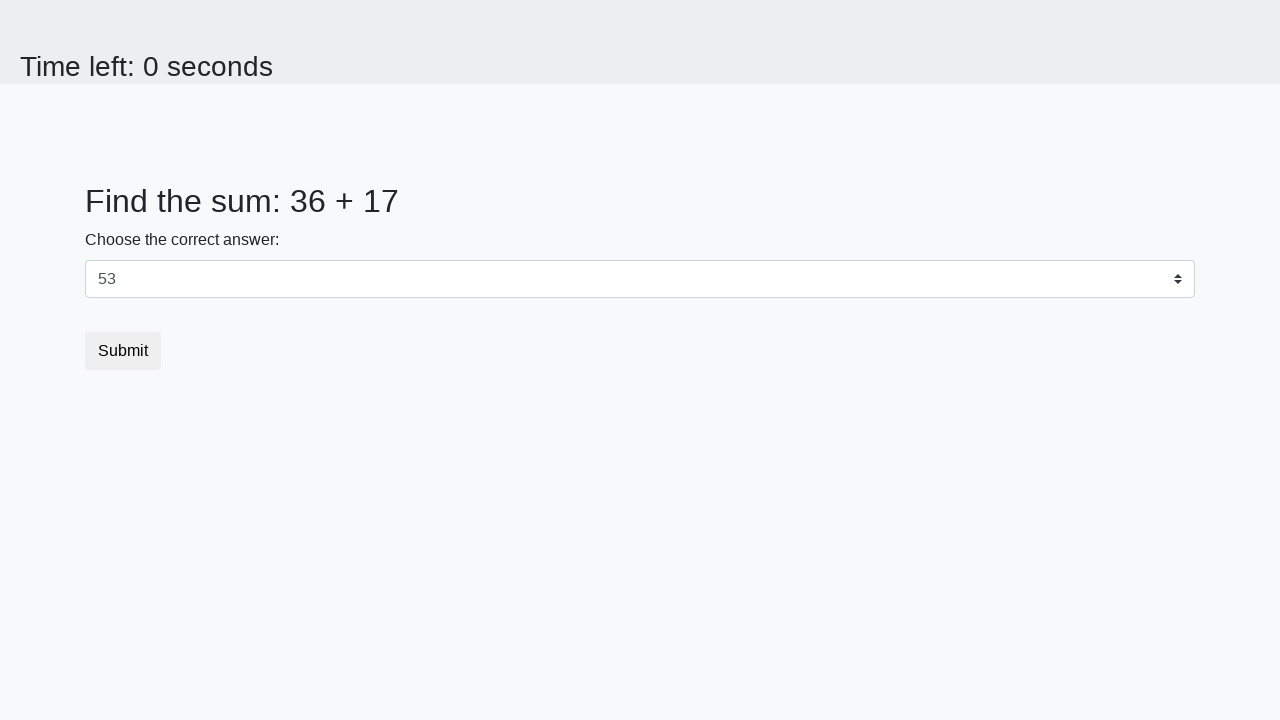

Clicked submit button to complete the form at (123, 351) on .btn
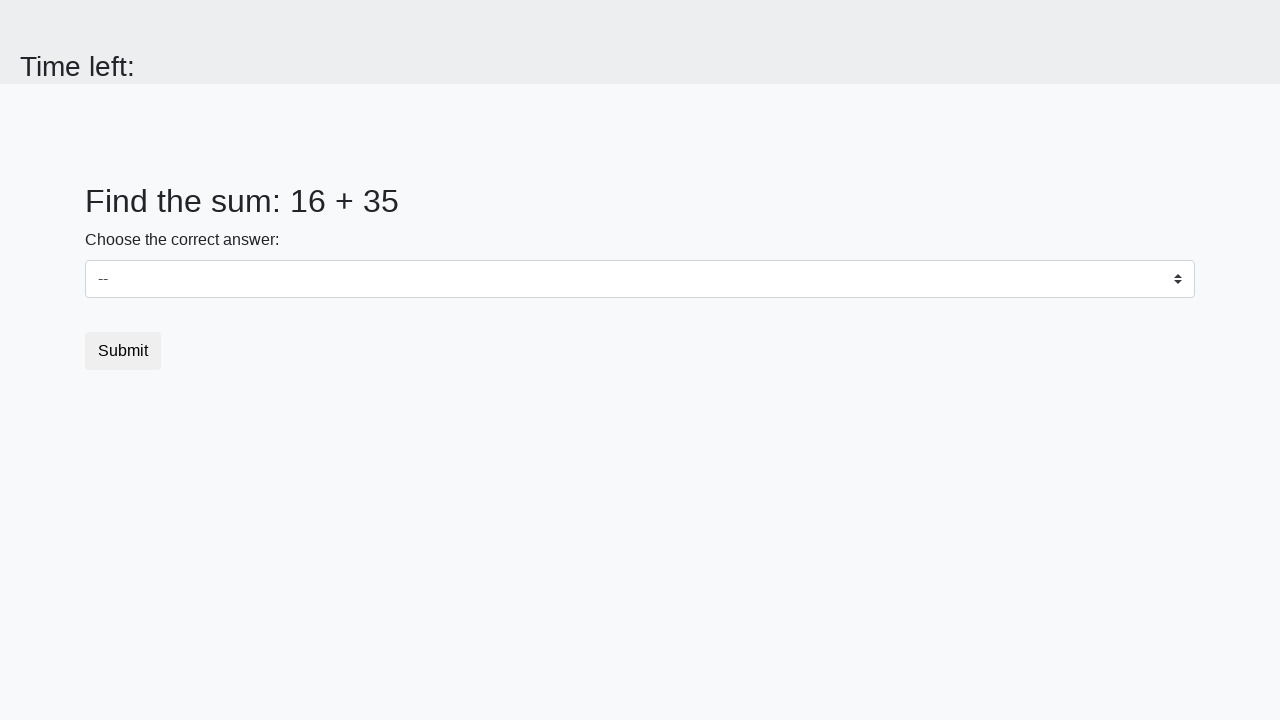

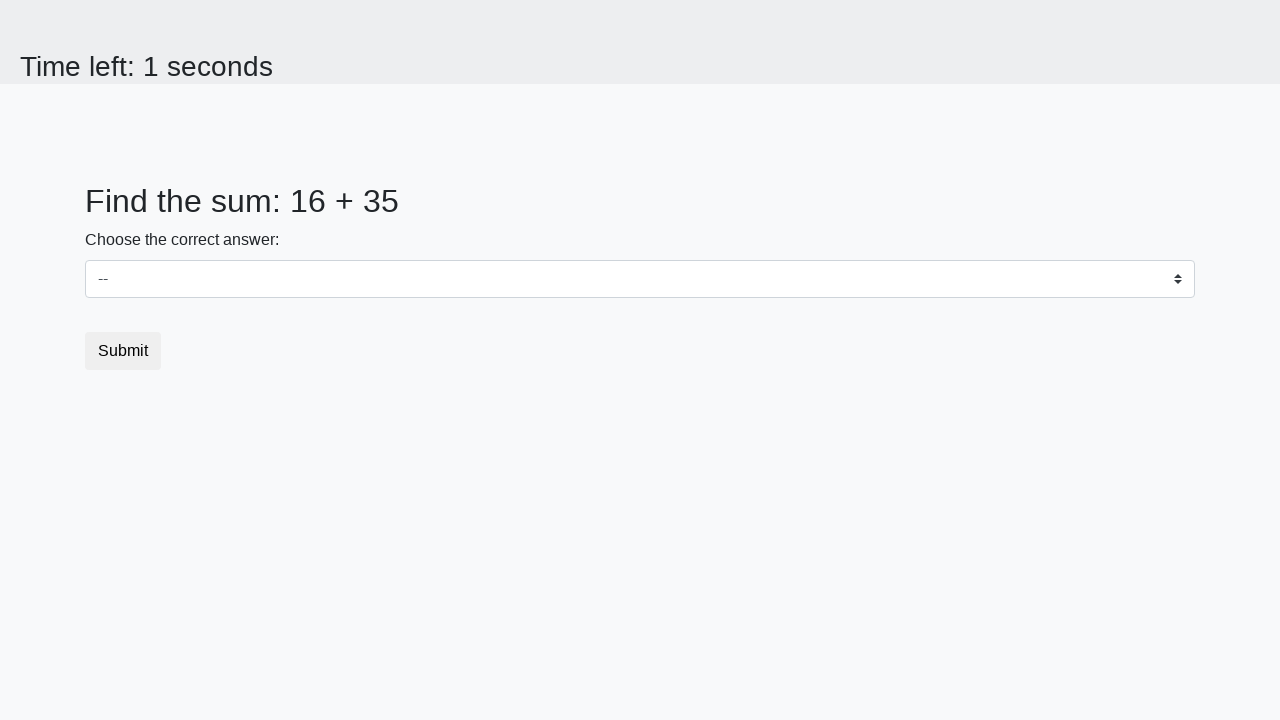